Opens the Bilibili website homepage with no further actions

Starting URL: https://www.bilibili.com/

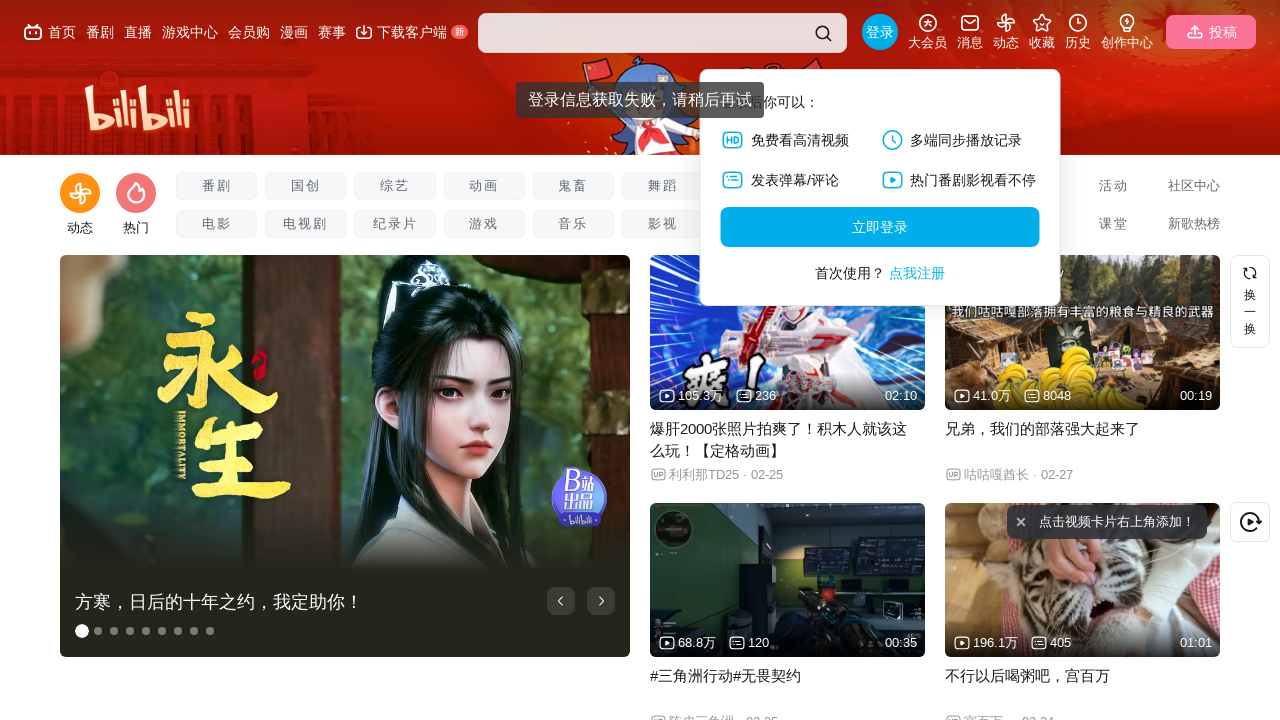

Bilibili homepage loaded (DOM content interactive)
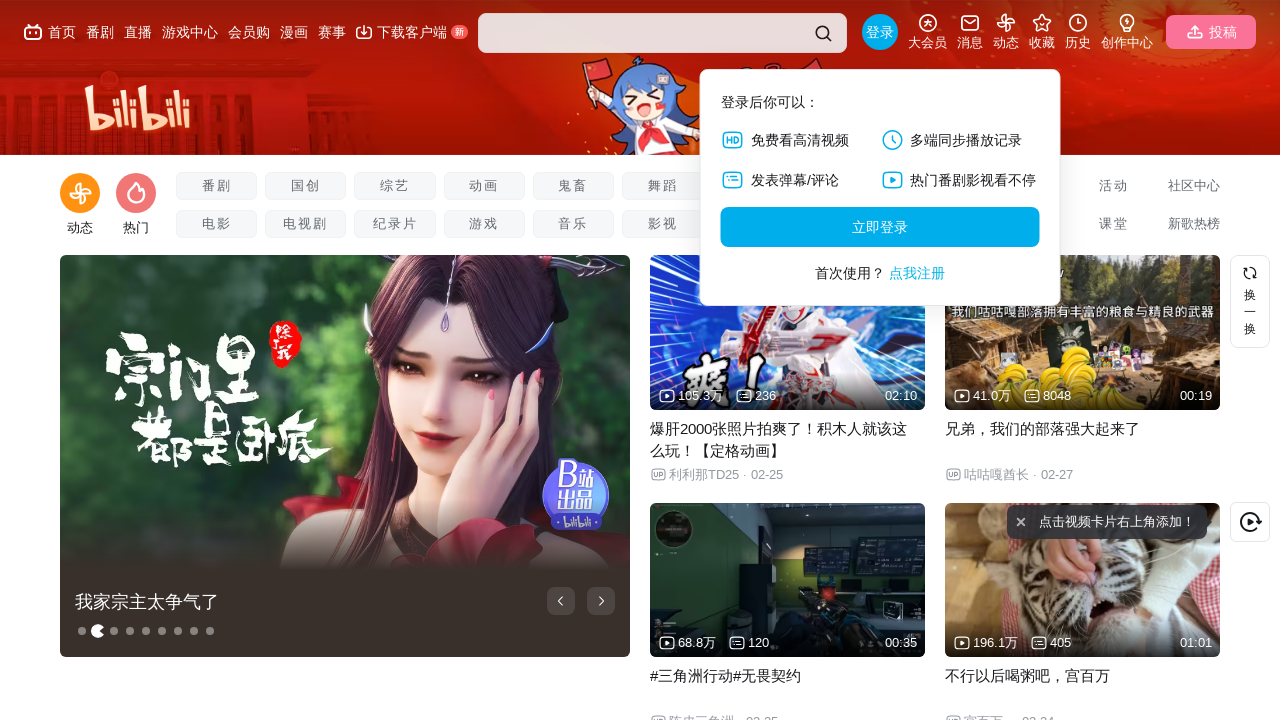

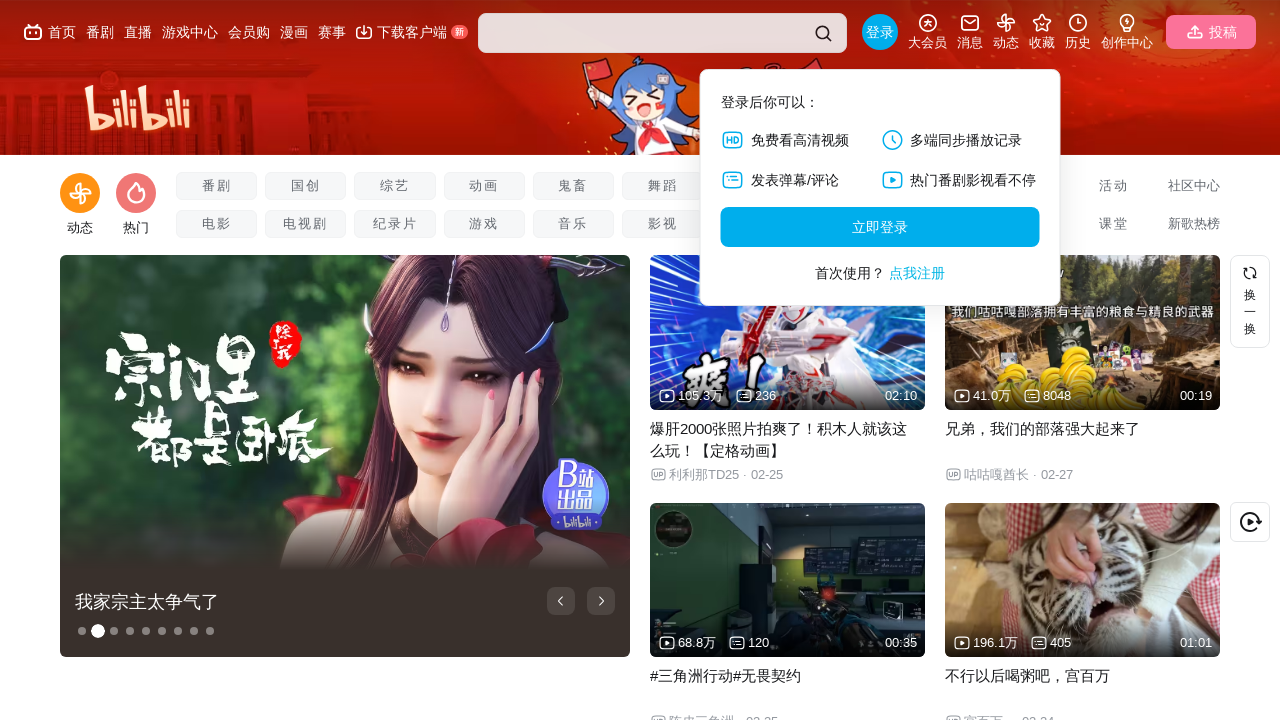